Tests that all form fields are present with correct placeholders

Starting URL: http://speak-ukrainian.eastus2.cloudapp.azure.com/dev/

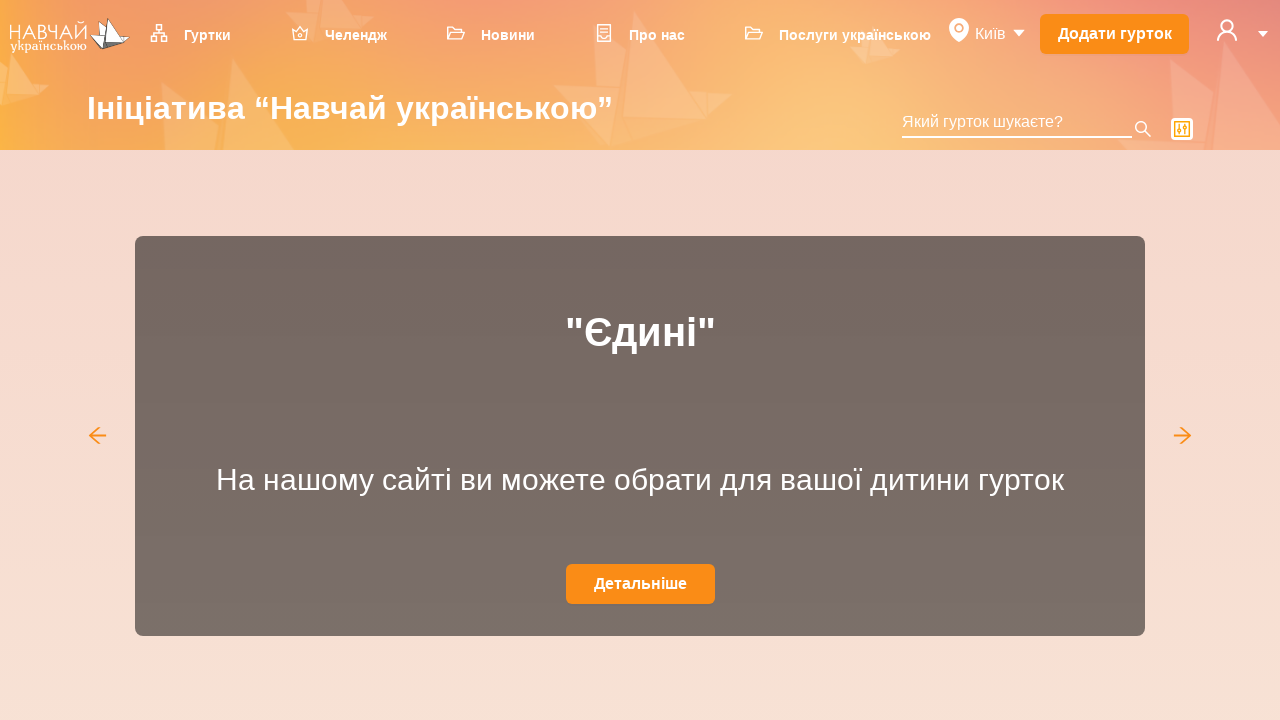

Clicked user icon to open dropdown menu at (1227, 30) on svg[data-icon='user']
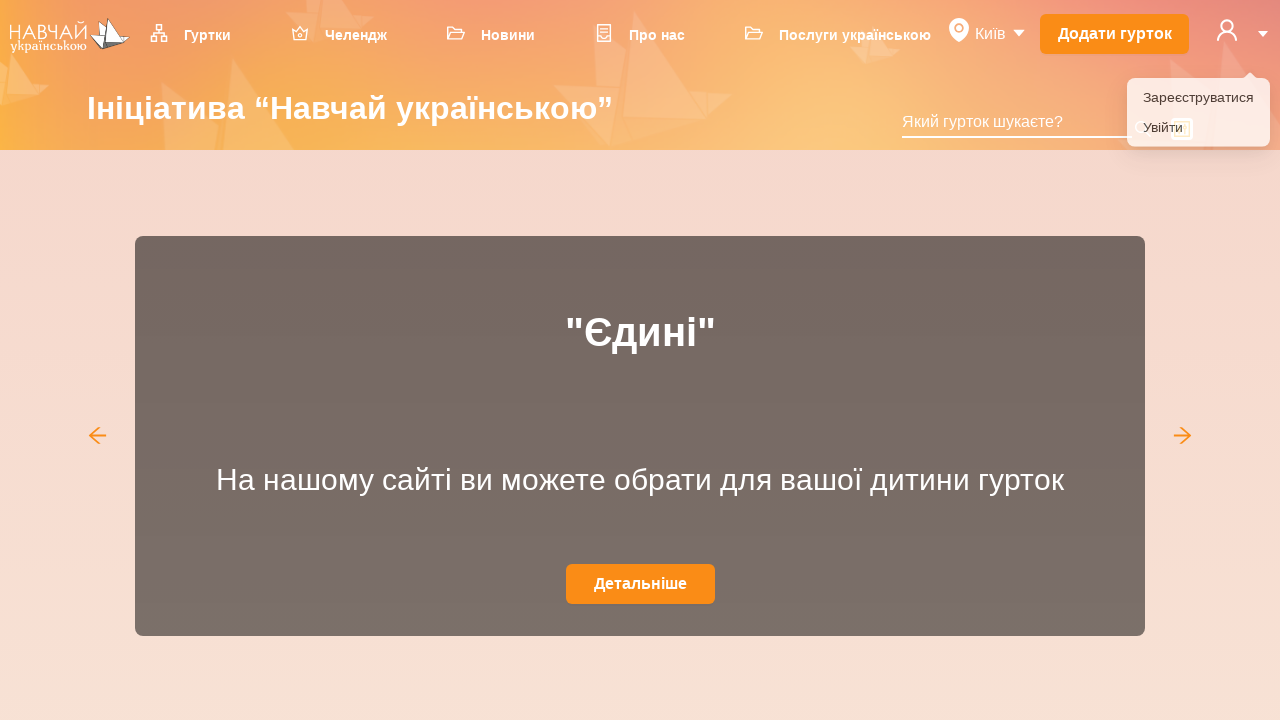

Dropdown menu became visible
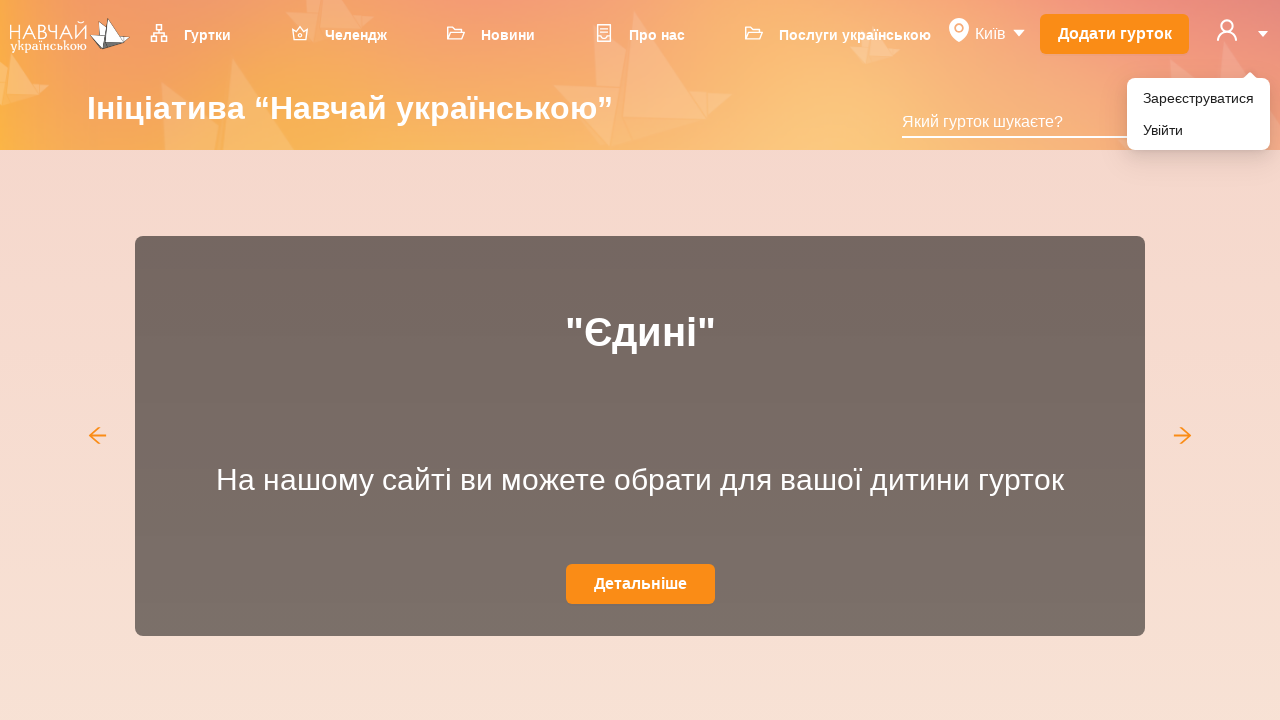

Clicked 'Зареєструватися' (Register) menu item at (1198, 98) on xpath=//li[@role='menuitem']//div[text()='Зареєструватися']
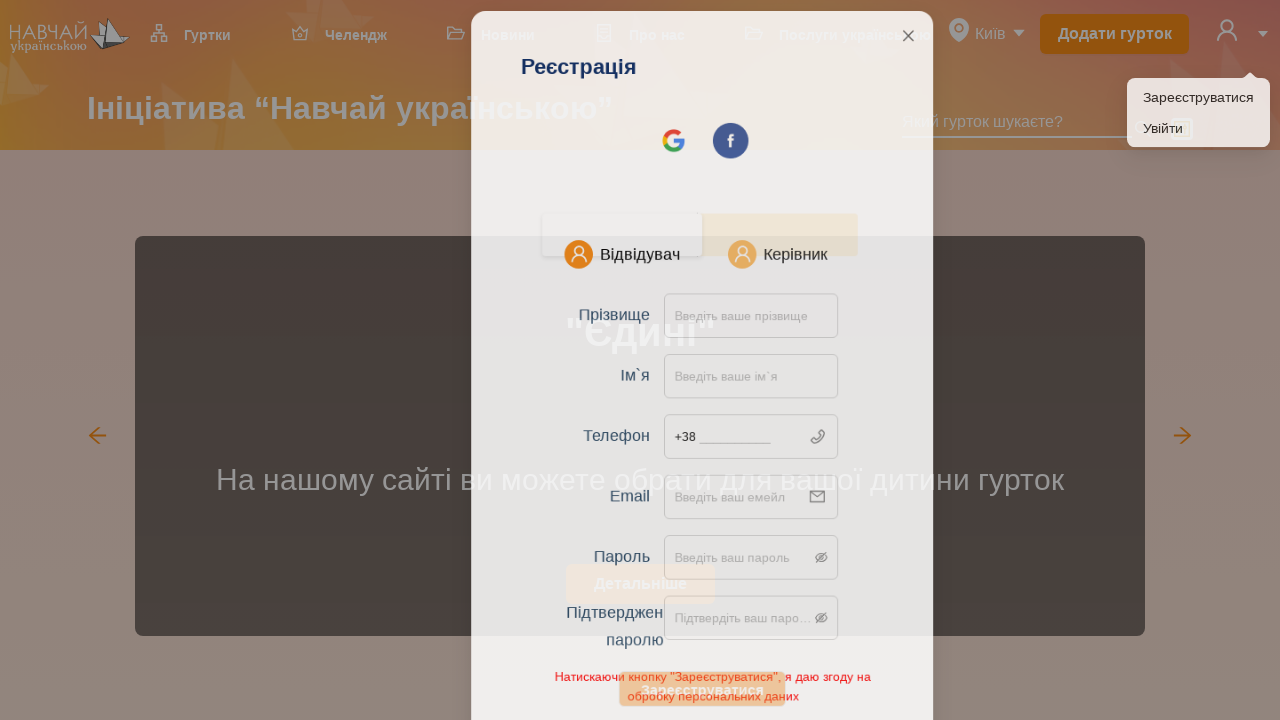

Registration form loaded with visible lastName field
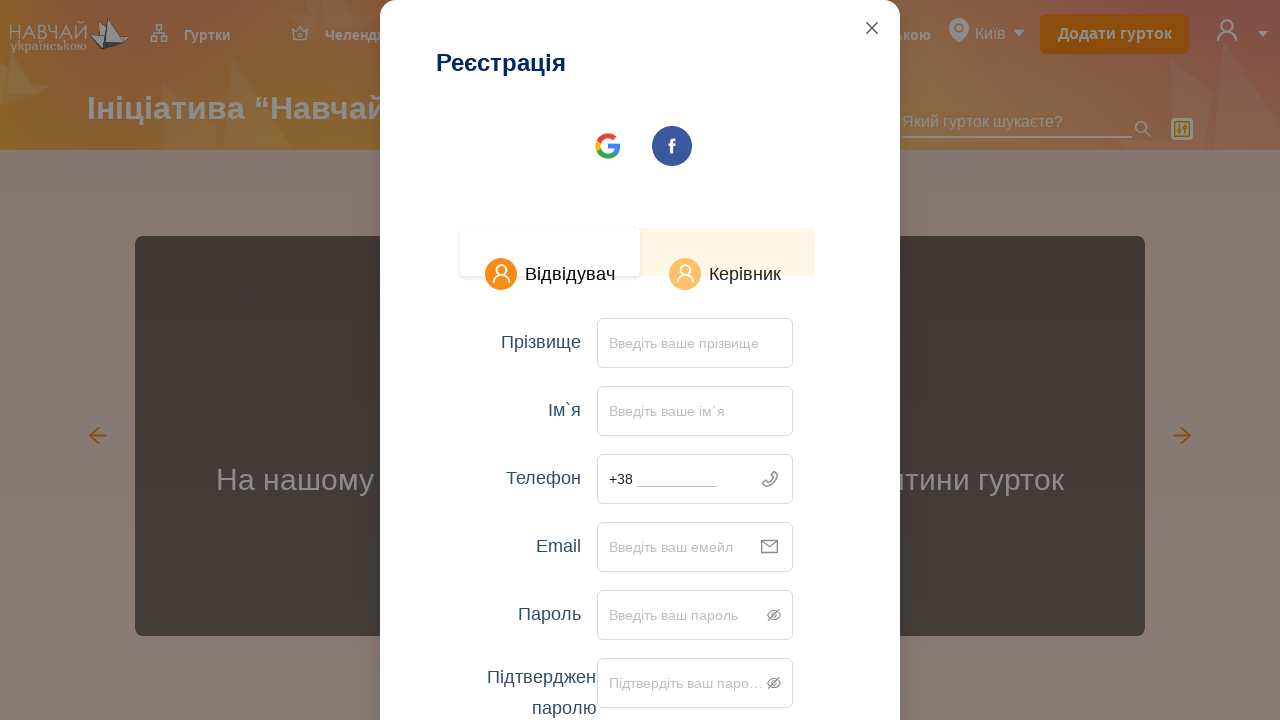

Verified lastName placeholder: 'Введіть ваше прізвище'
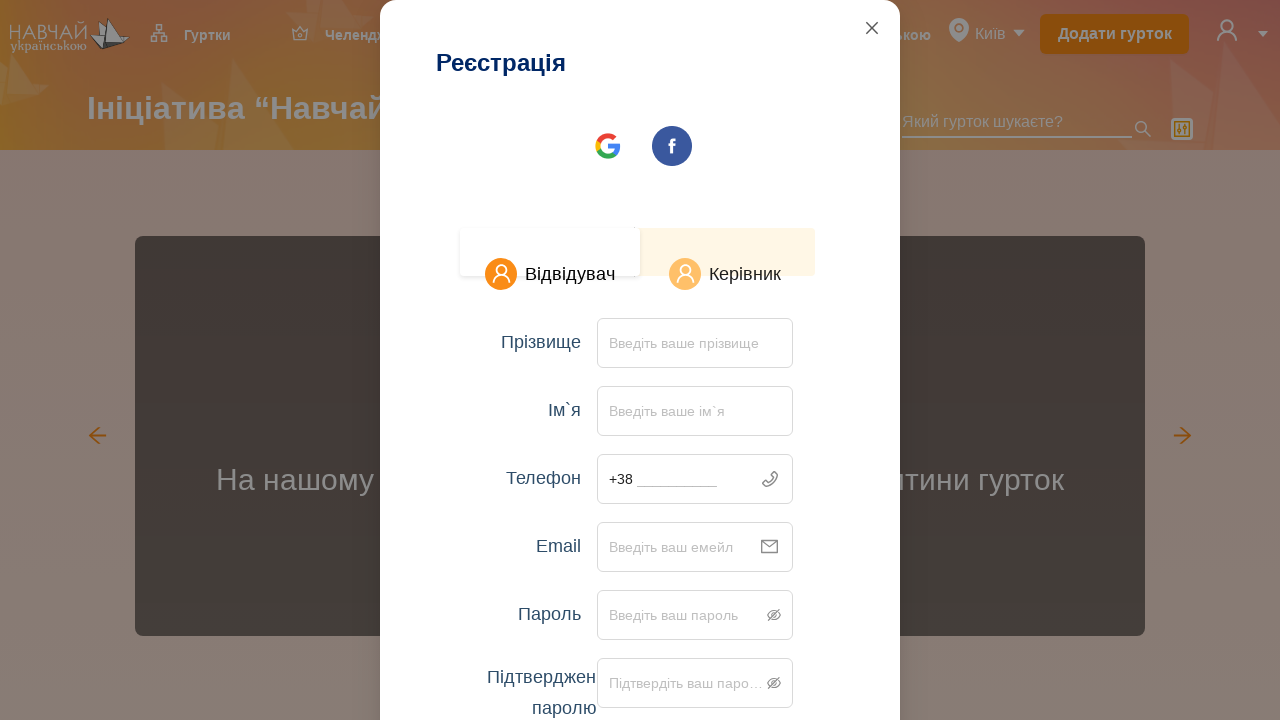

Verified firstName placeholder: 'Введіть ваше ім`я'
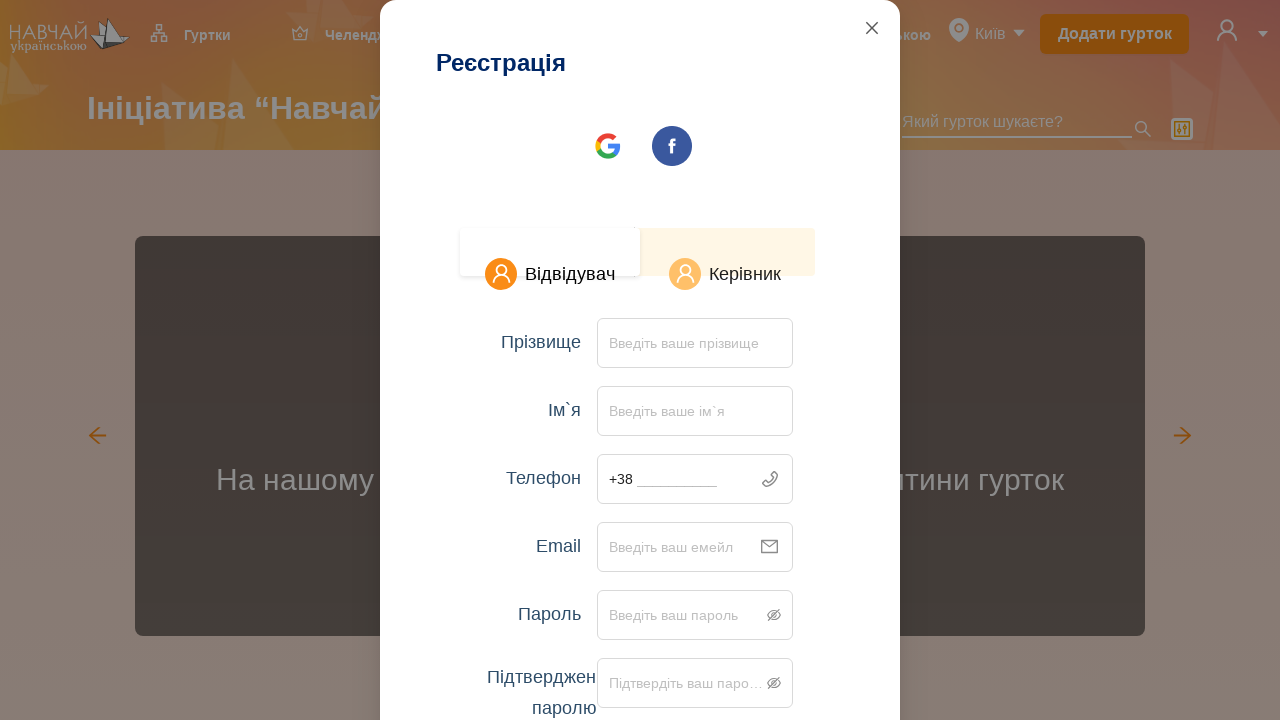

Verified phone placeholder: '__________'
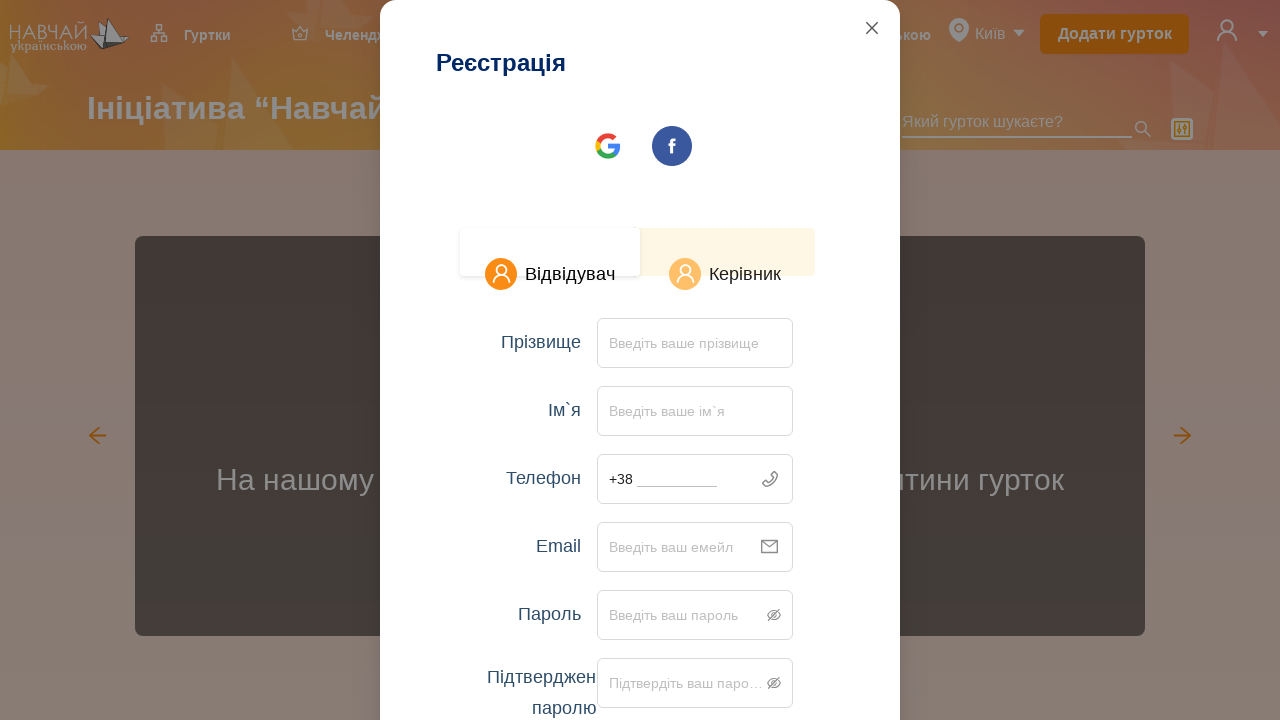

Verified email placeholder: 'Введіть ваш емейл'
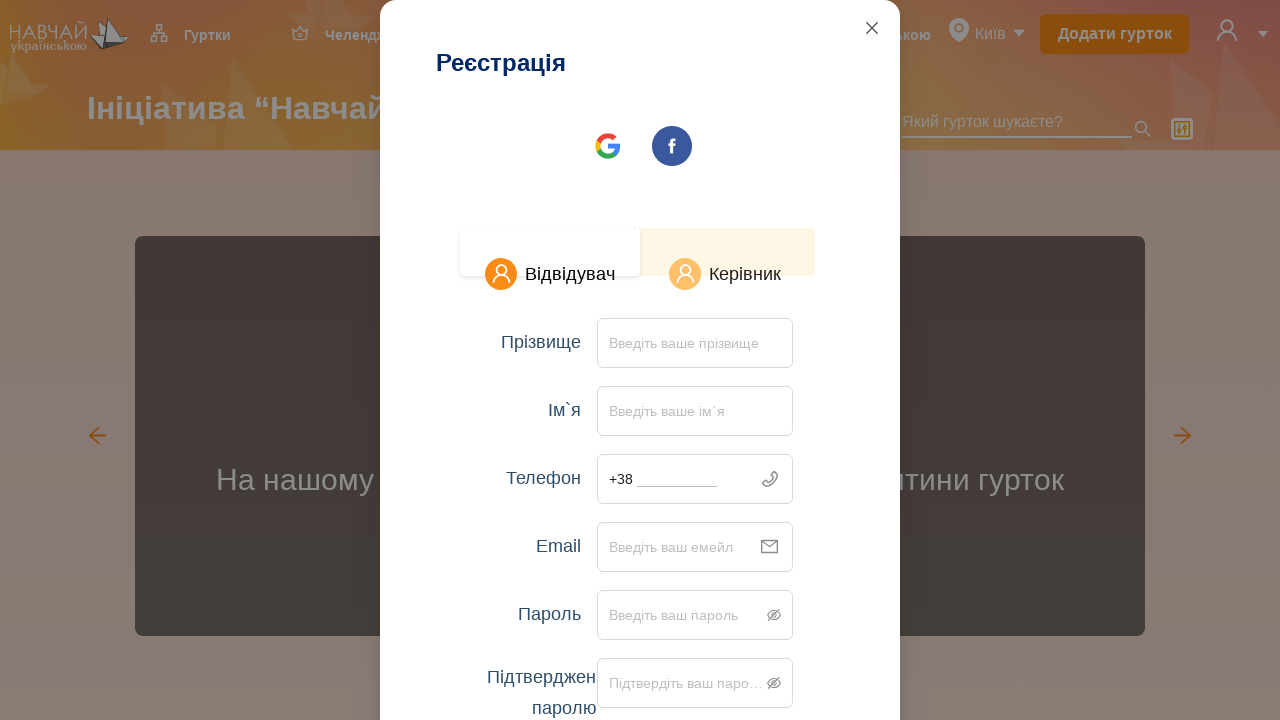

Verified password placeholder: 'Введіть ваш пароль'
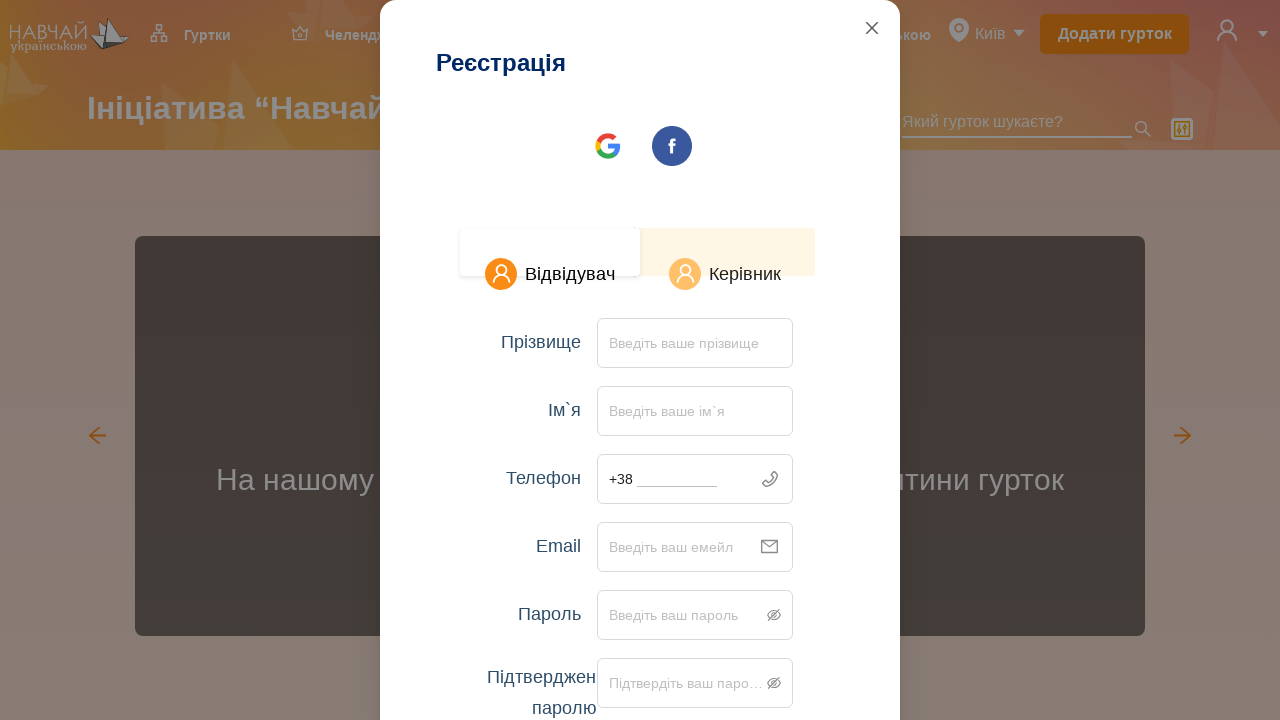

Verified confirm password placeholder: 'Підтвердіть ваш пароль'
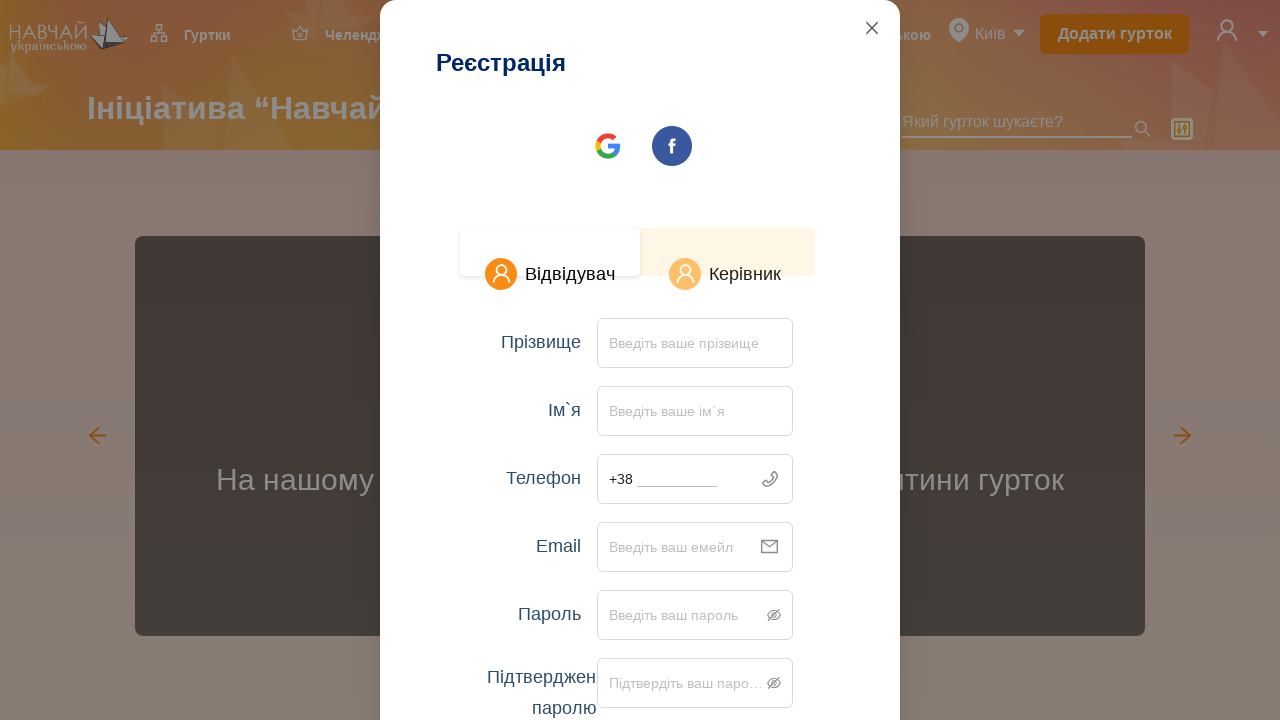

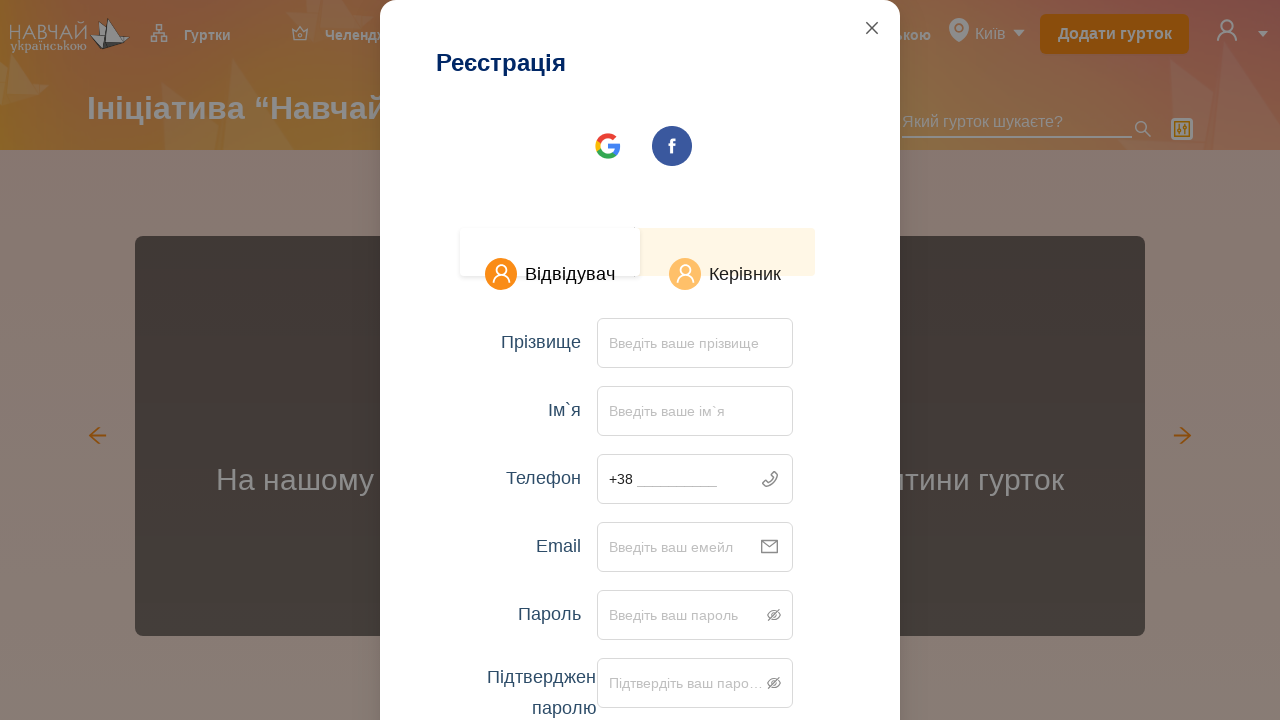